Tests dropdown functionality by selecting options using different methods (index, value, visible text) and verifying the dropdown contents

Starting URL: https://the-internet.herokuapp.com/dropdown

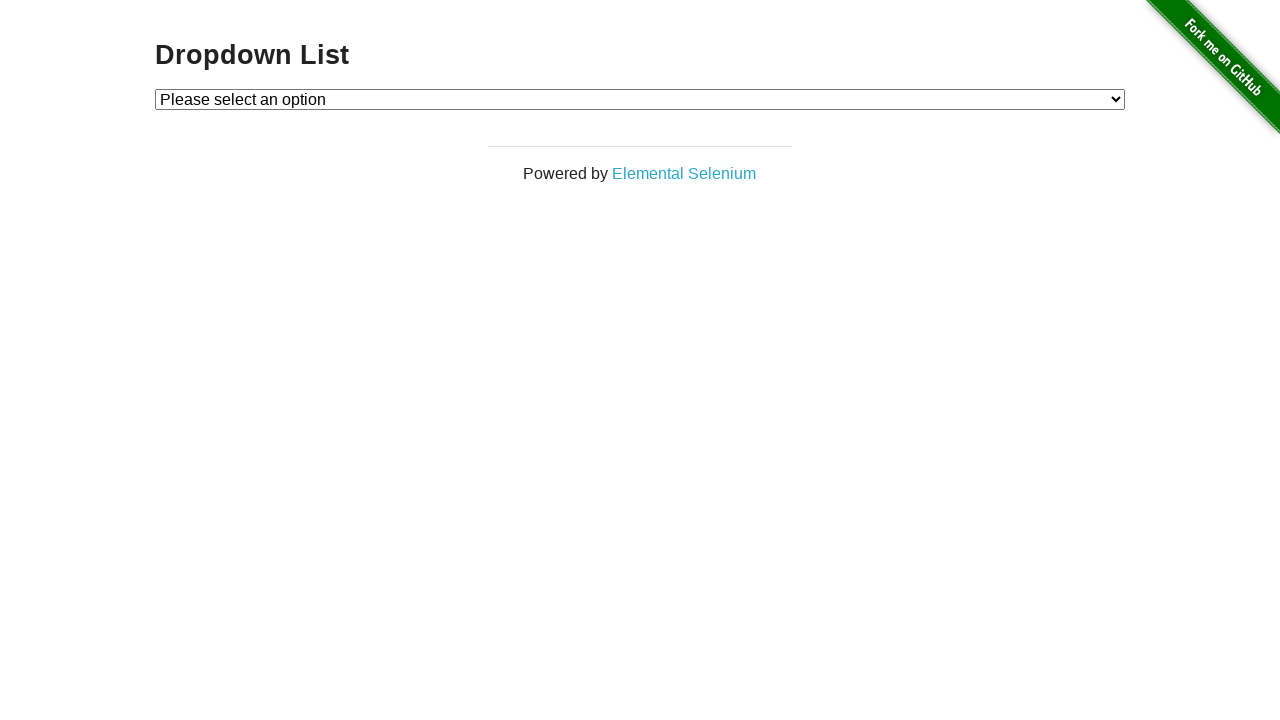

Navigated to dropdown test page
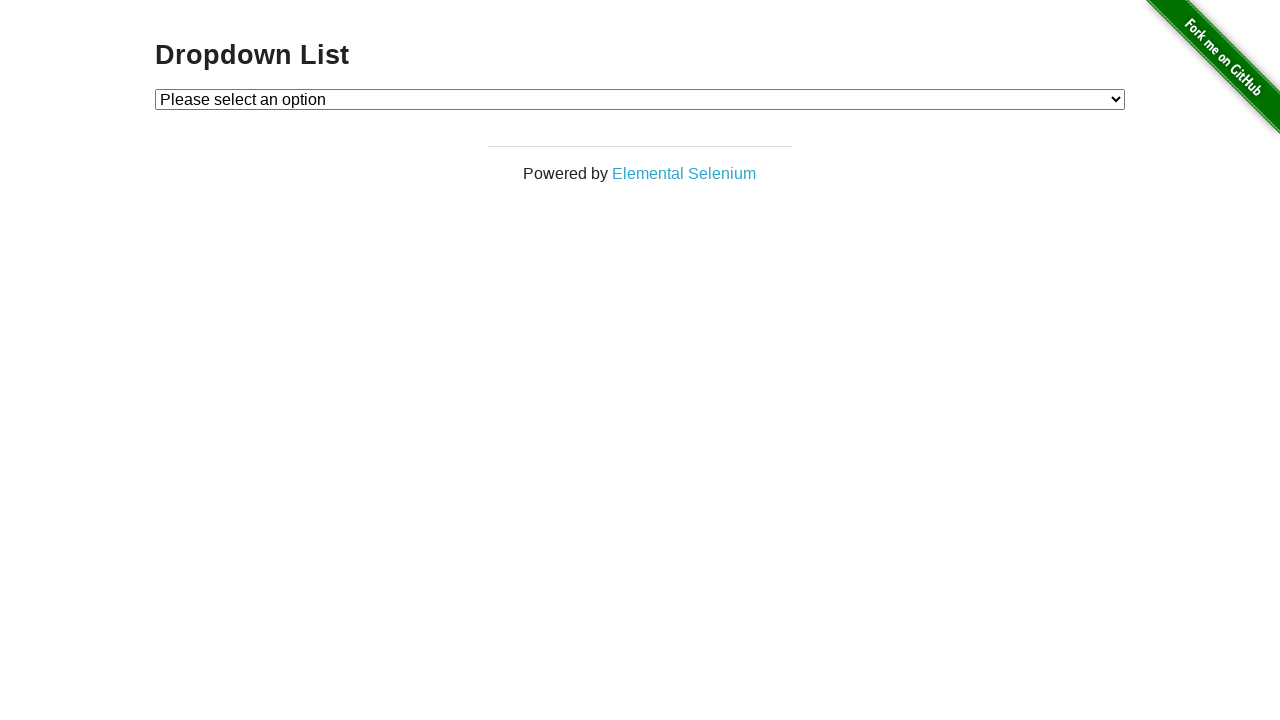

Located dropdown element with id 'dropdown'
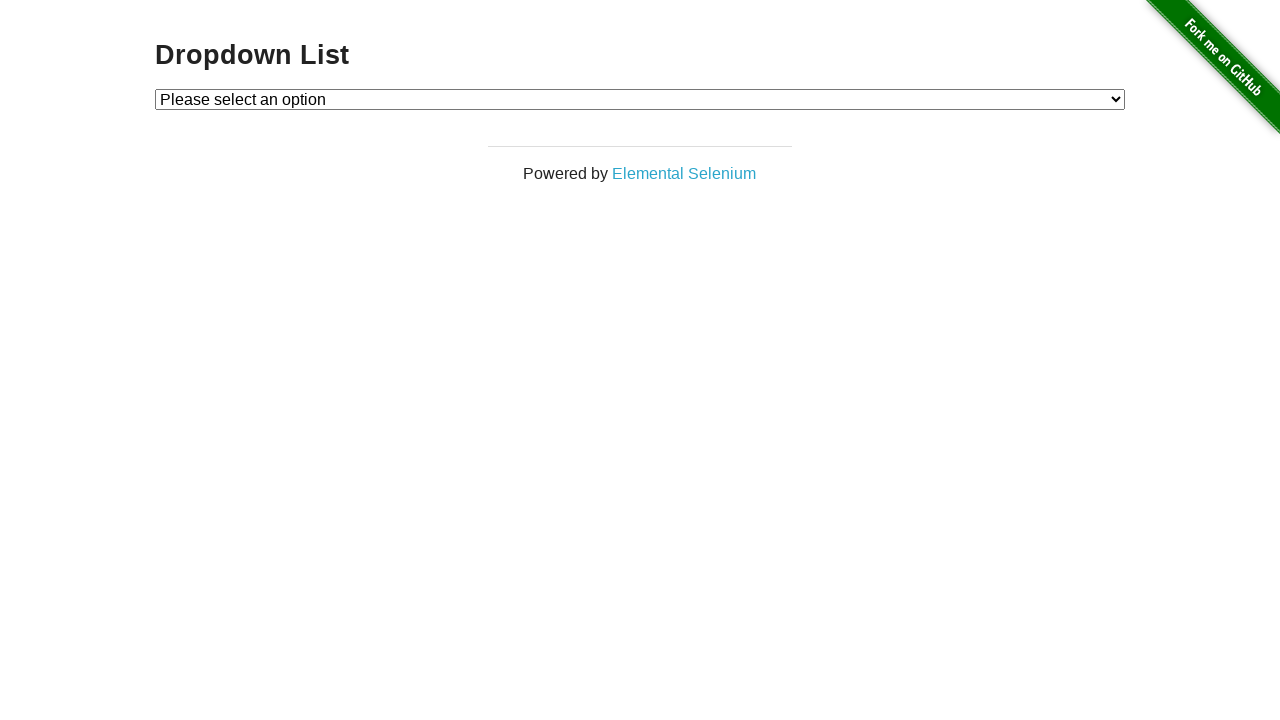

Selected dropdown option by index 1 on select#dropdown
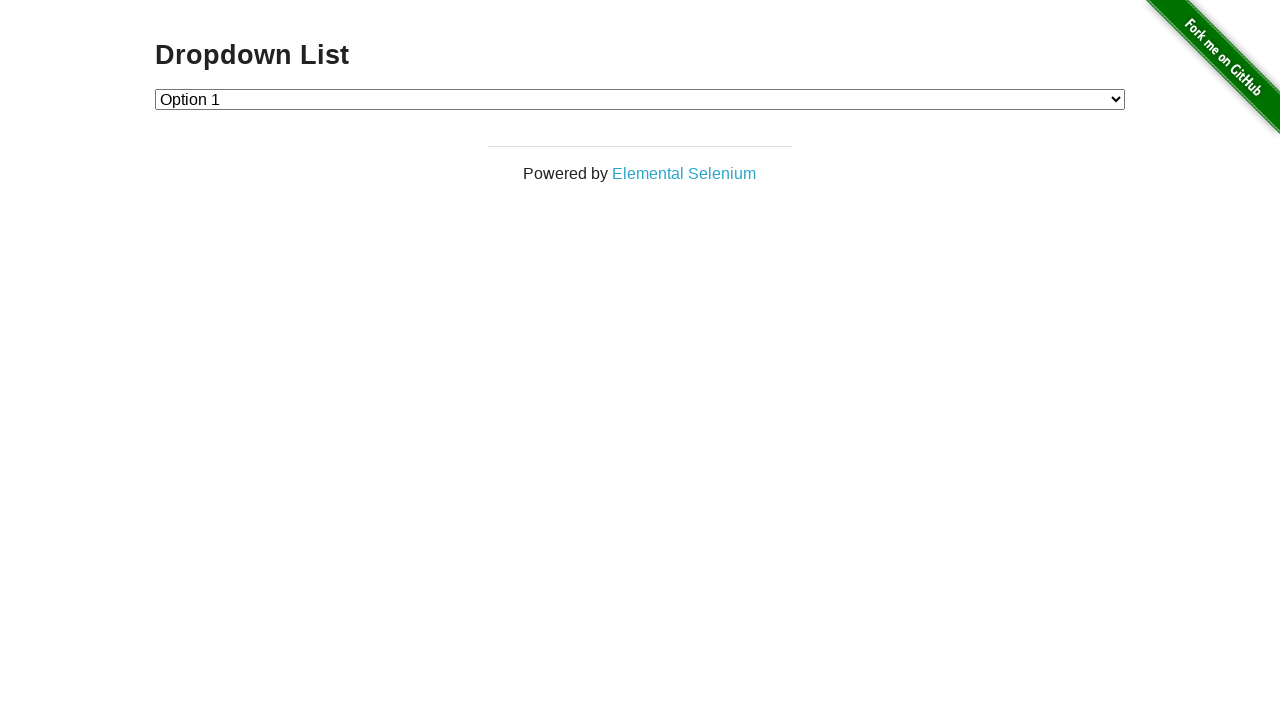

Selected dropdown option by value '2' on select#dropdown
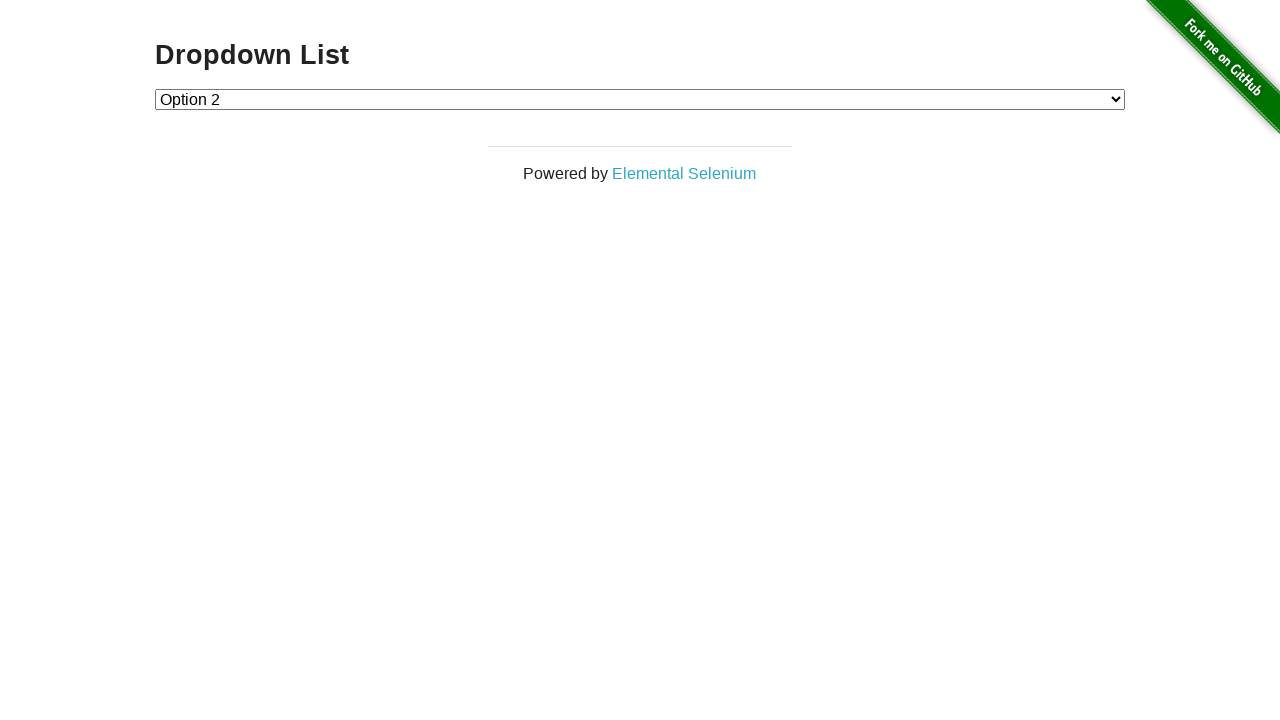

Selected dropdown option by label 'Option 1' on select#dropdown
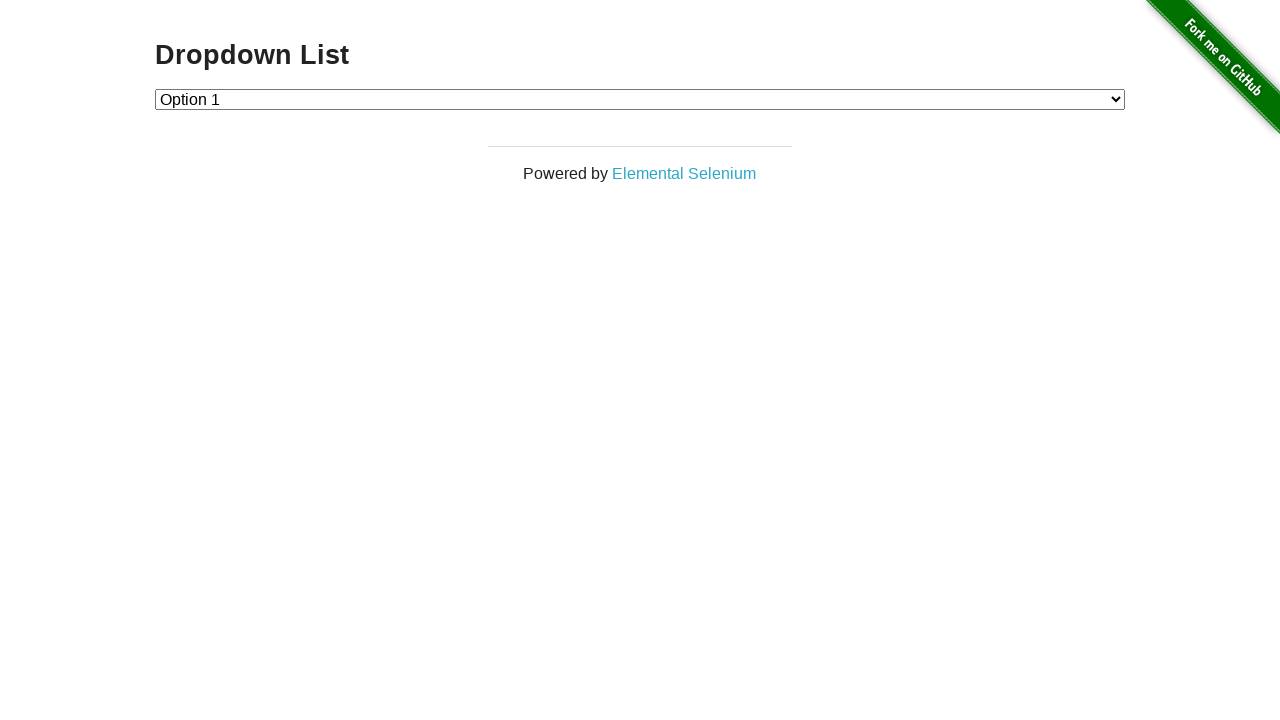

Retrieved all dropdown option text contents
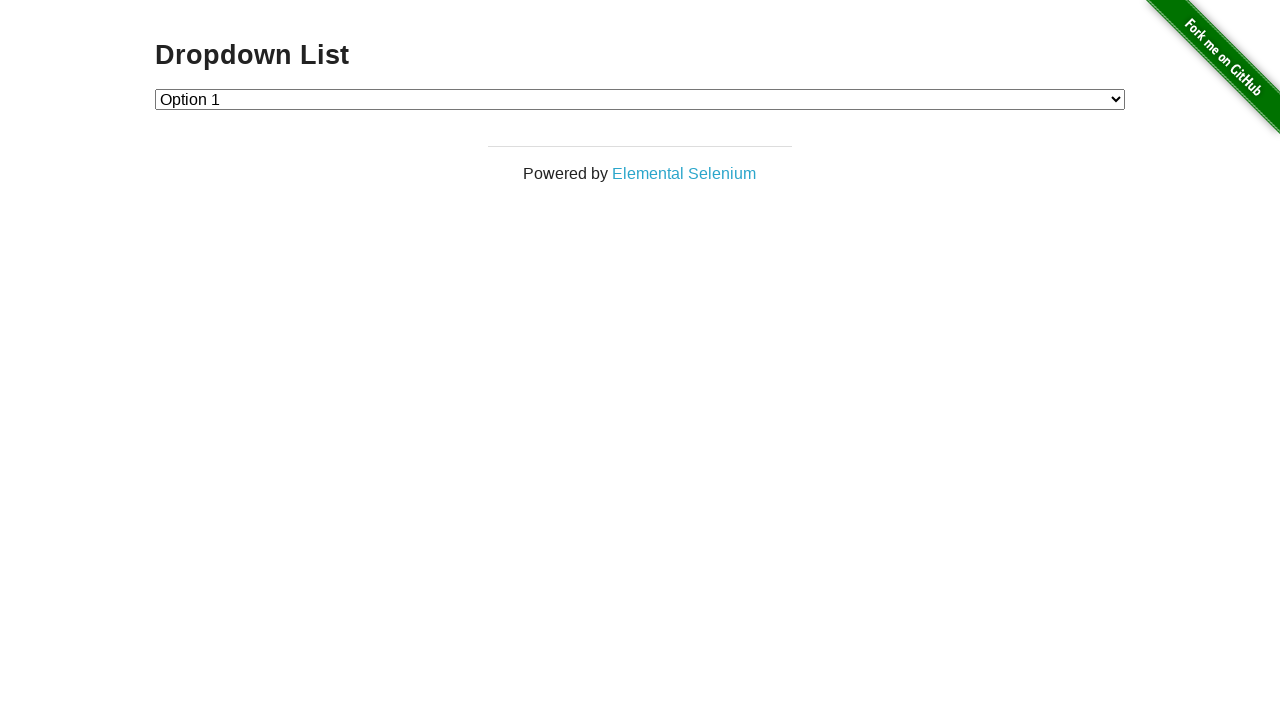

Verified dropdown contains 4 options (found 3)
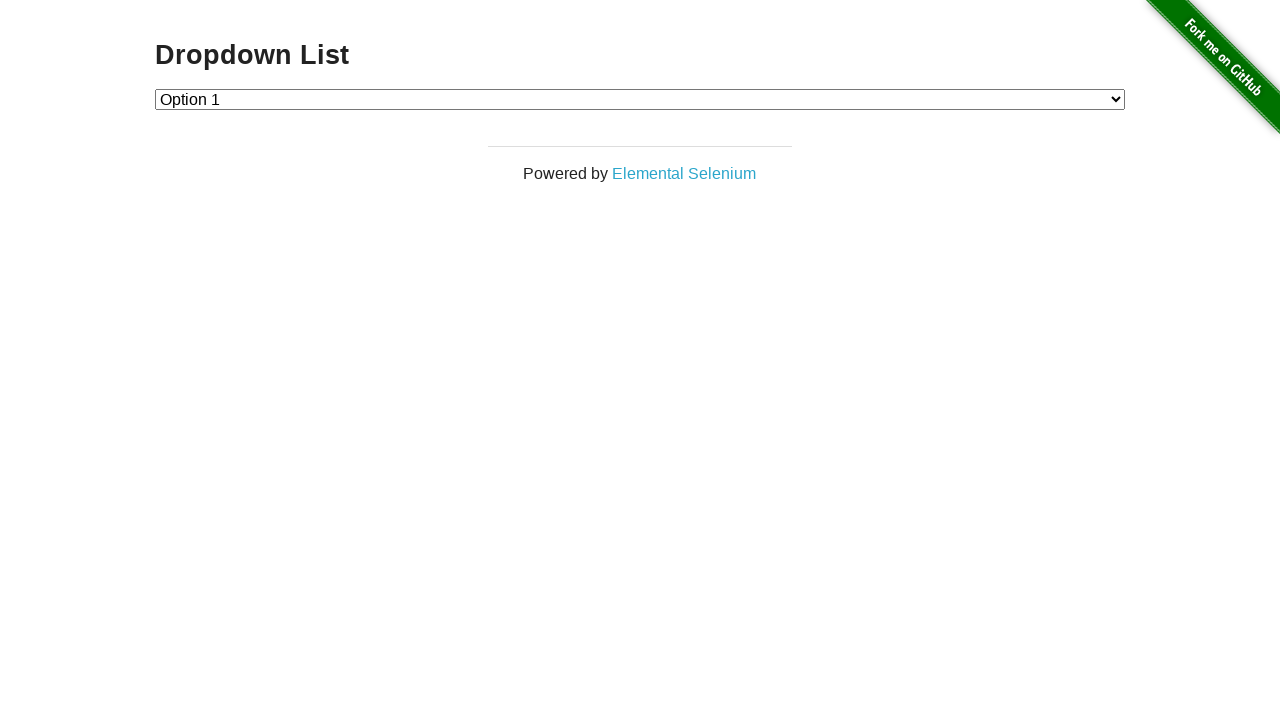

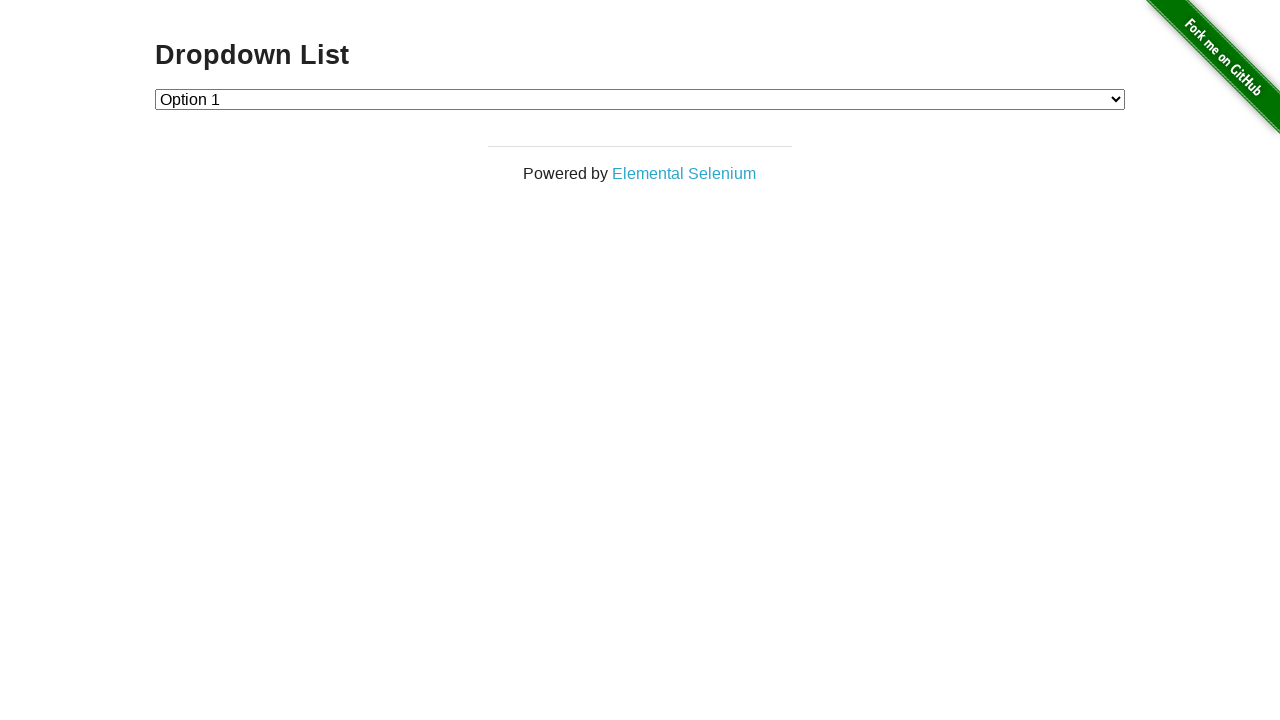